Tests web table functionality by navigating to the Elements section, opening Web Tables, and adding a new record with user information

Starting URL: https://demoqa.com/

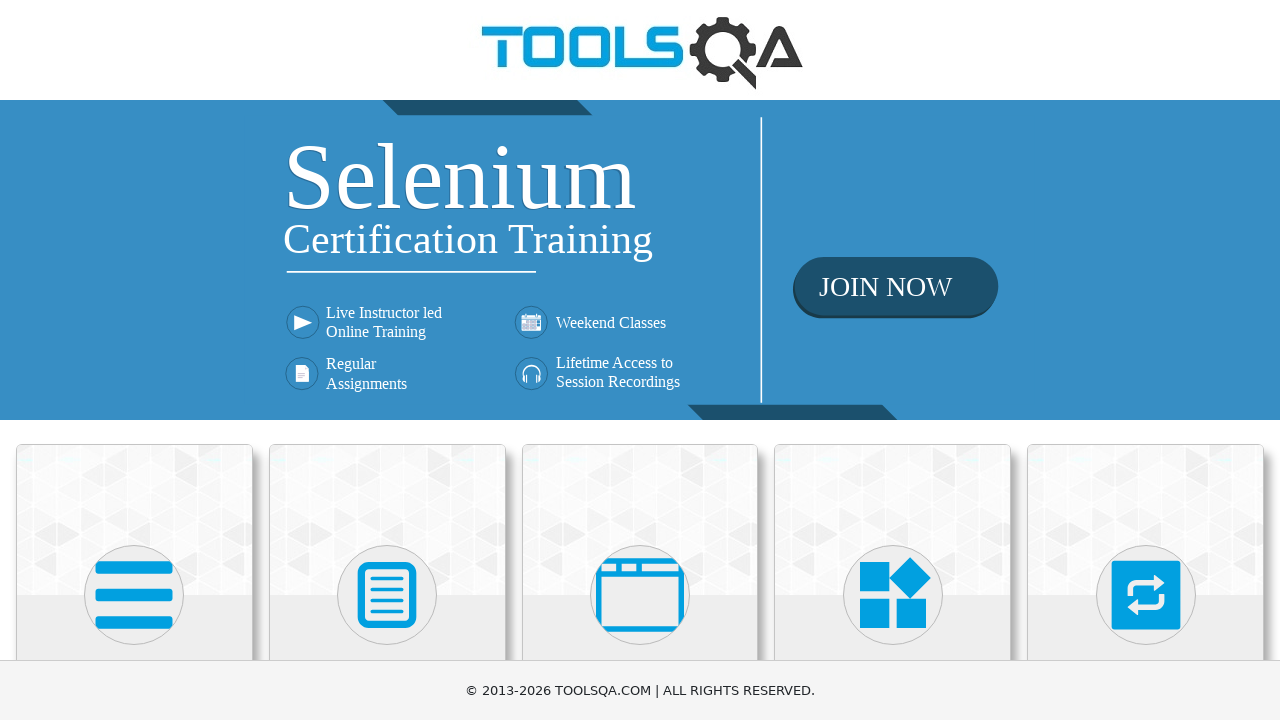

Clicked on Elements section at (134, 360) on xpath=//h5[text()='Elements']
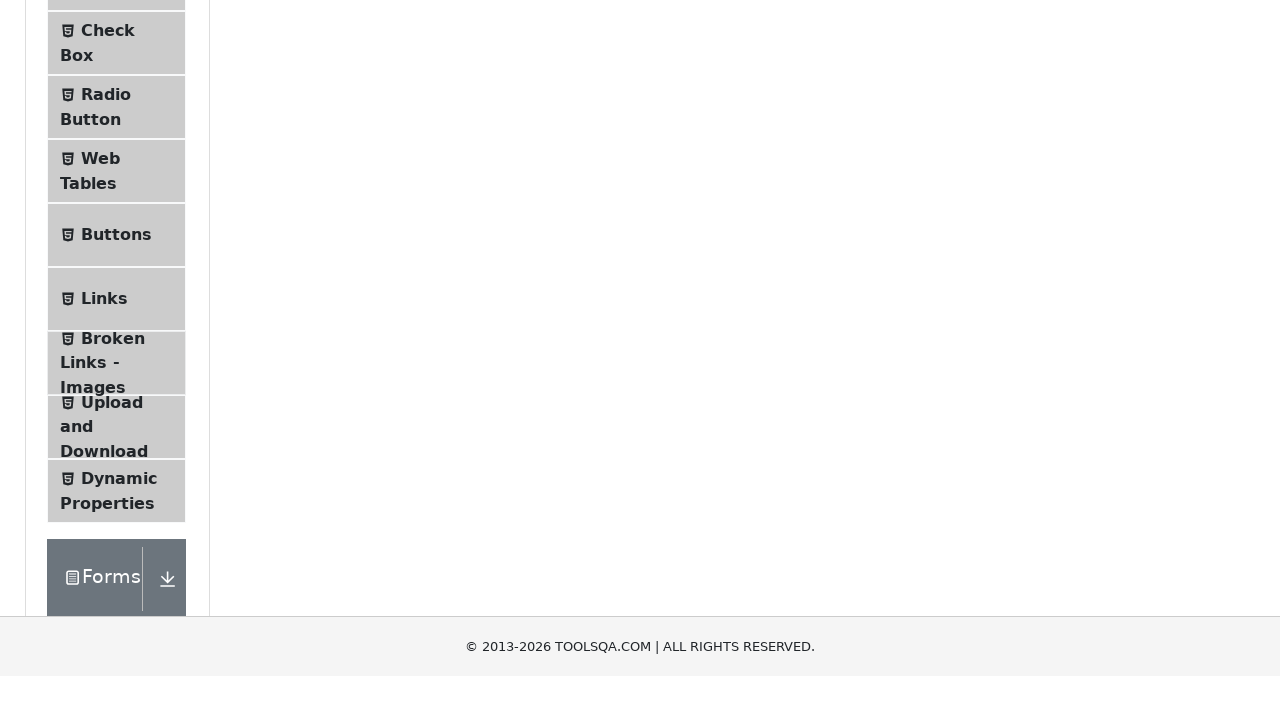

Clicked on Web Tables menu item at (100, 440) on xpath=//span[text()='Web Tables']
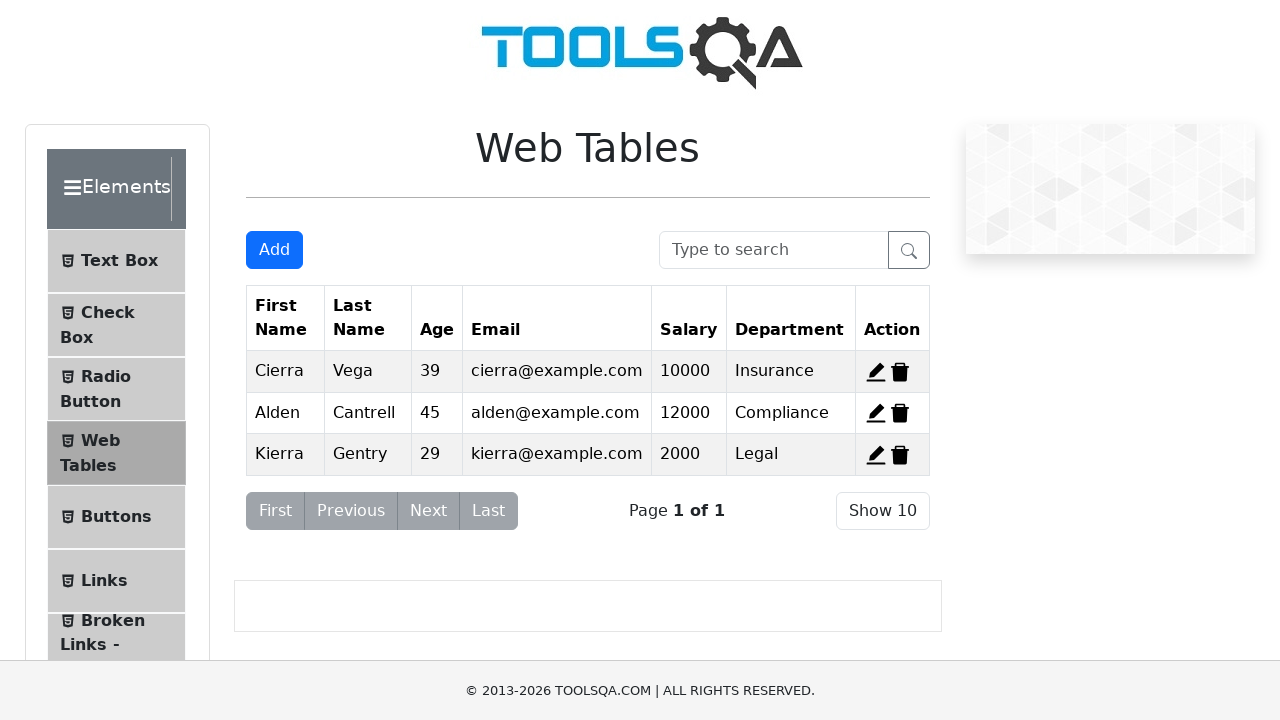

Clicked Add button to open new record form at (274, 250) on #addNewRecordButton
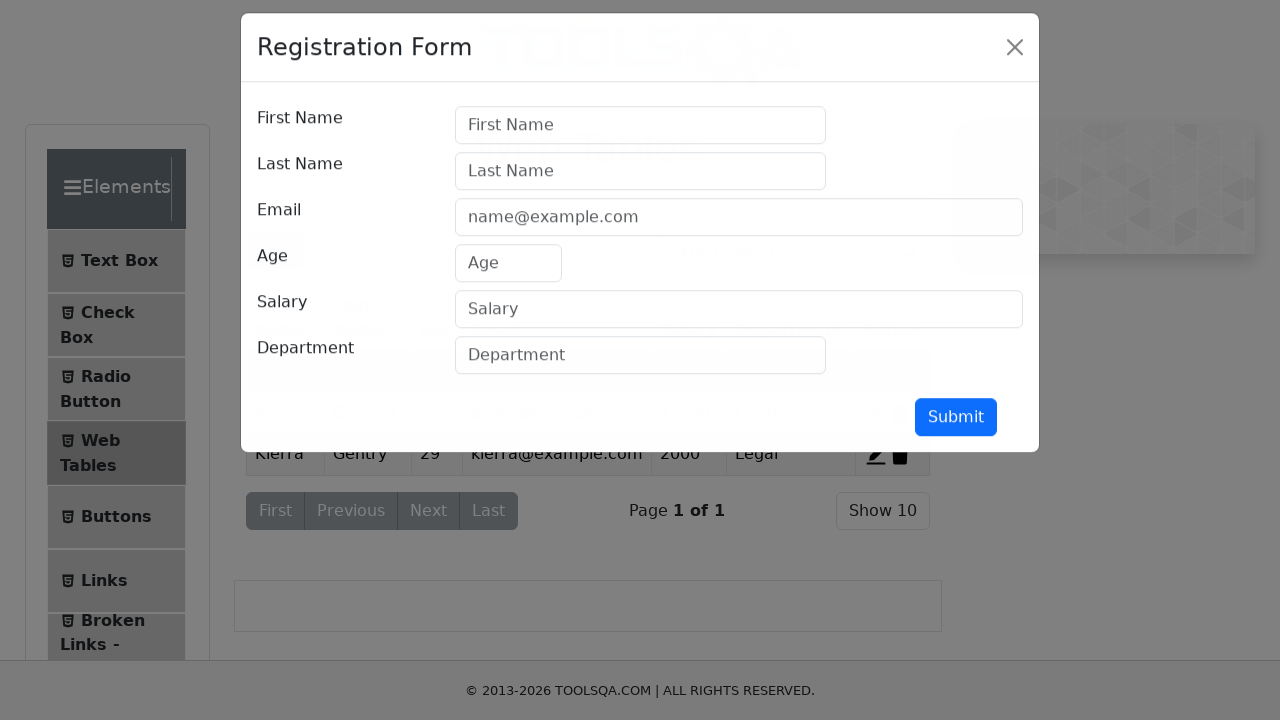

Filled in first name field with 'Doe' on #firstName
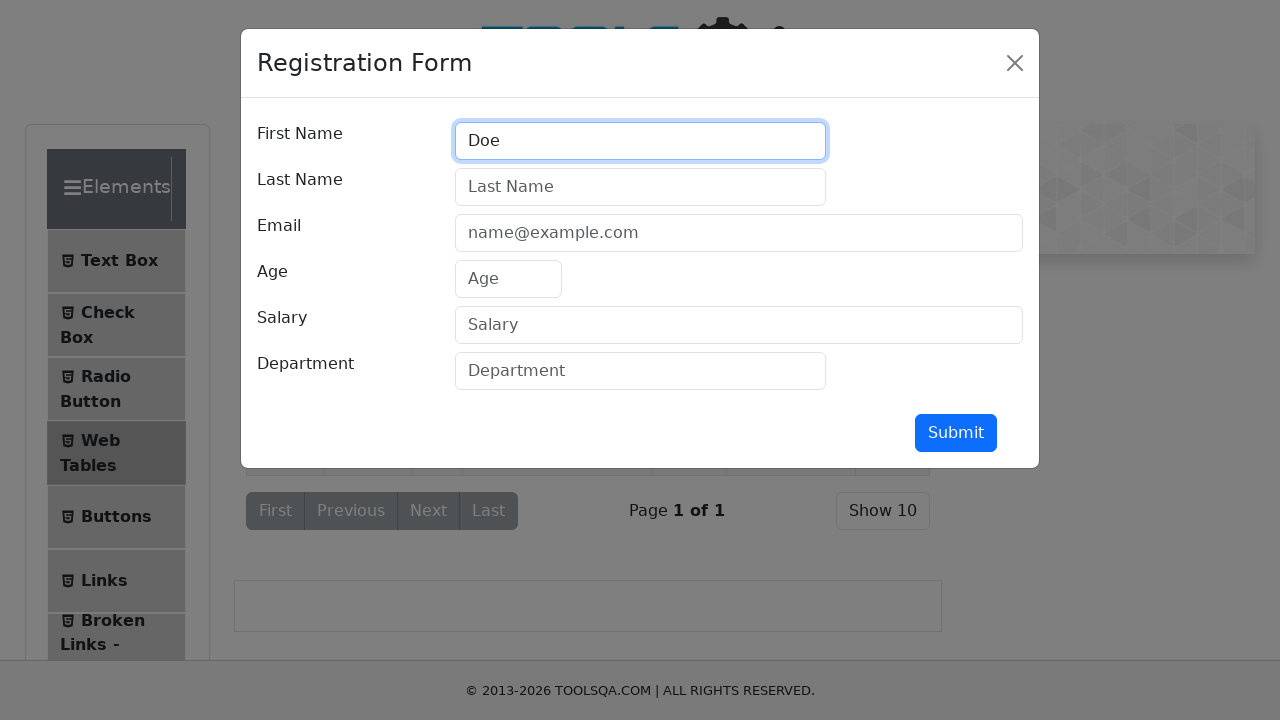

Filled in last name field with 'Jane' on #lastName
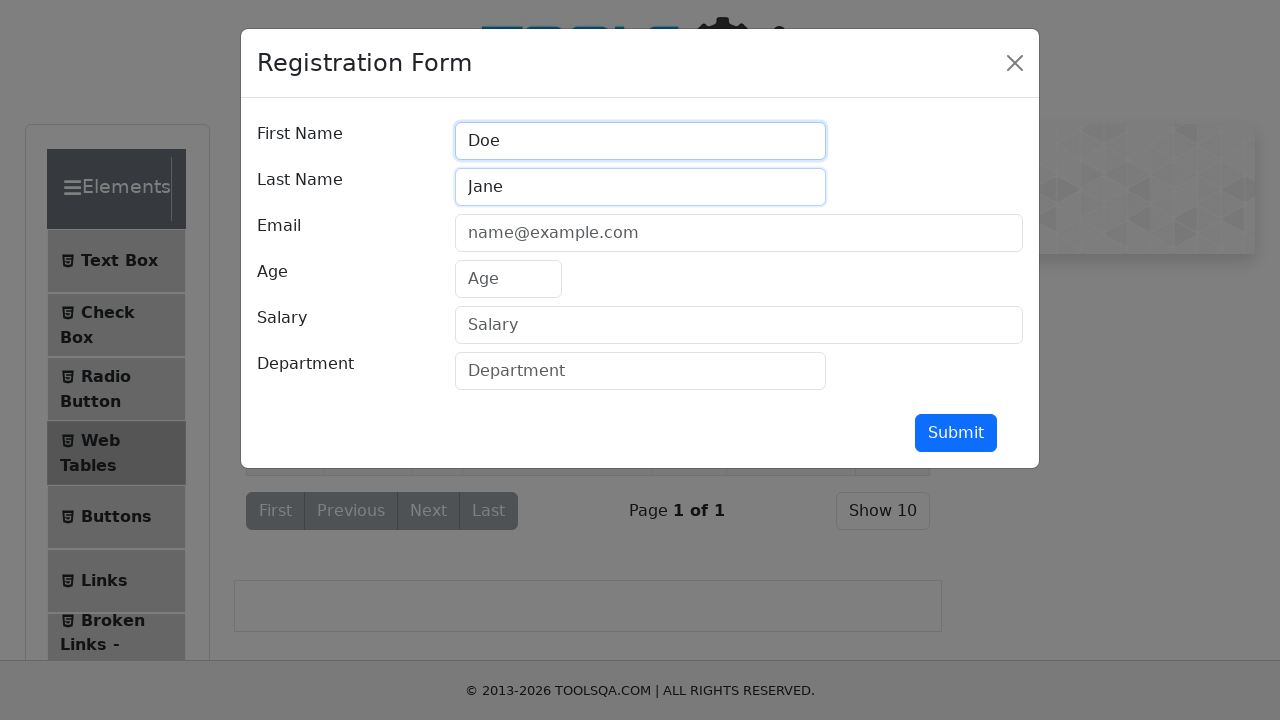

Filled in email field with 'jane.doe@email.com' on #userEmail
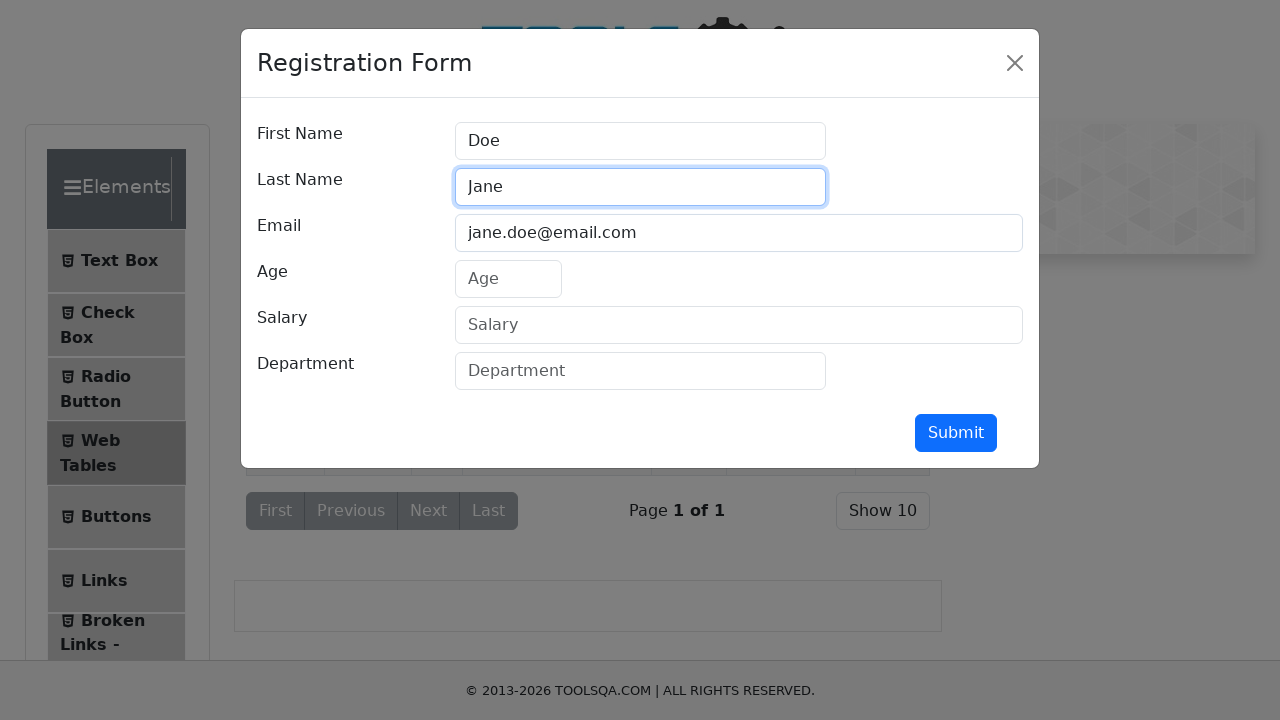

Filled in age field with '35' on #age
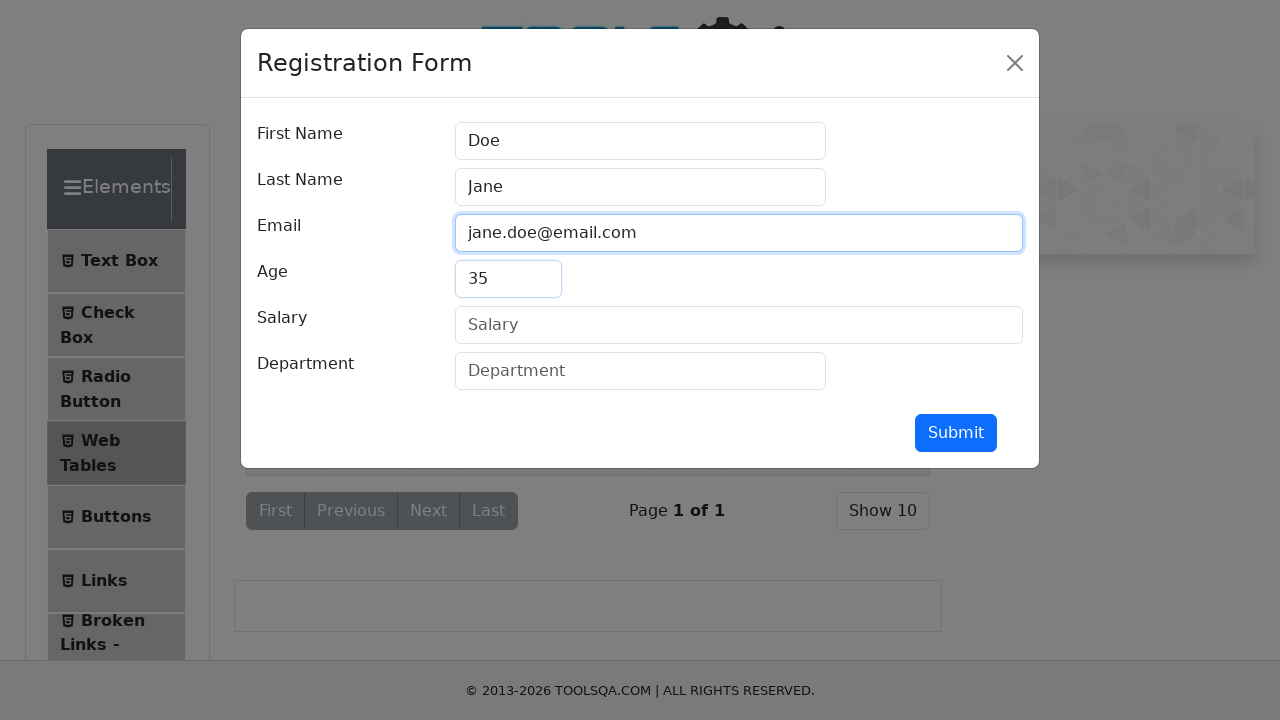

Filled in salary field with '5000' on #salary
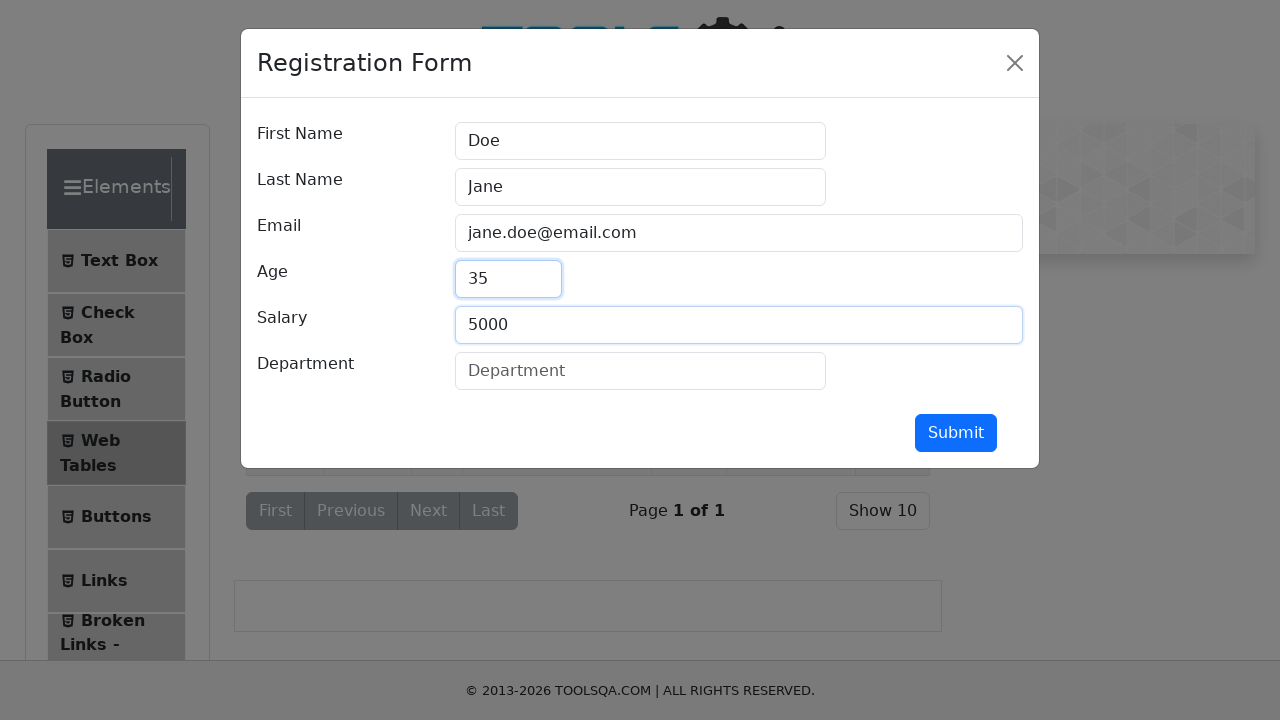

Filled in department field with 'IT' on #department
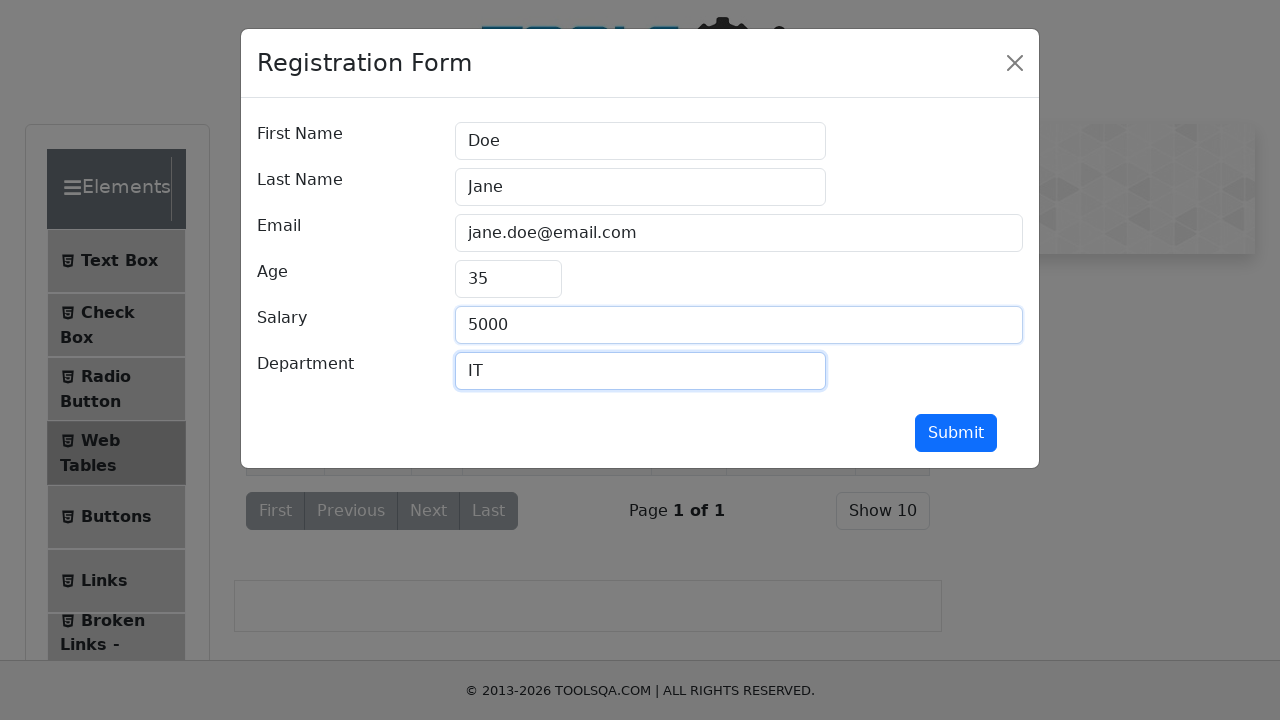

Clicked submit button to add new record at (956, 433) on #submit
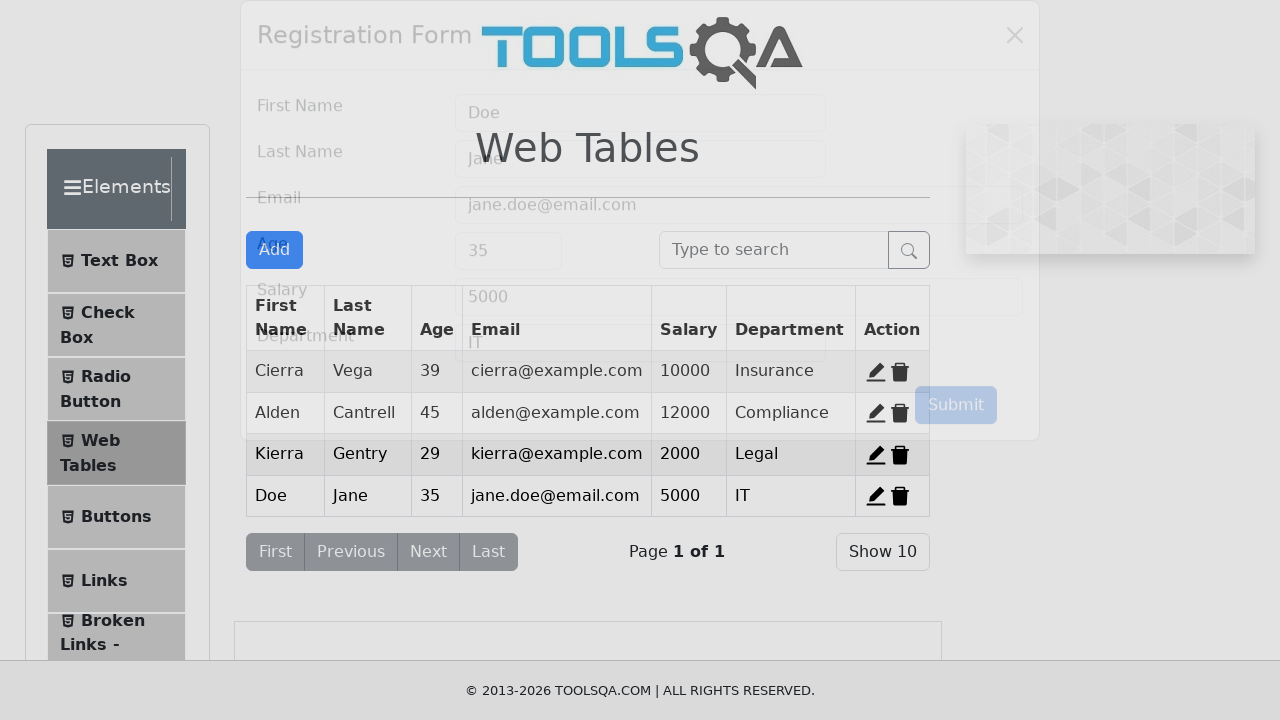

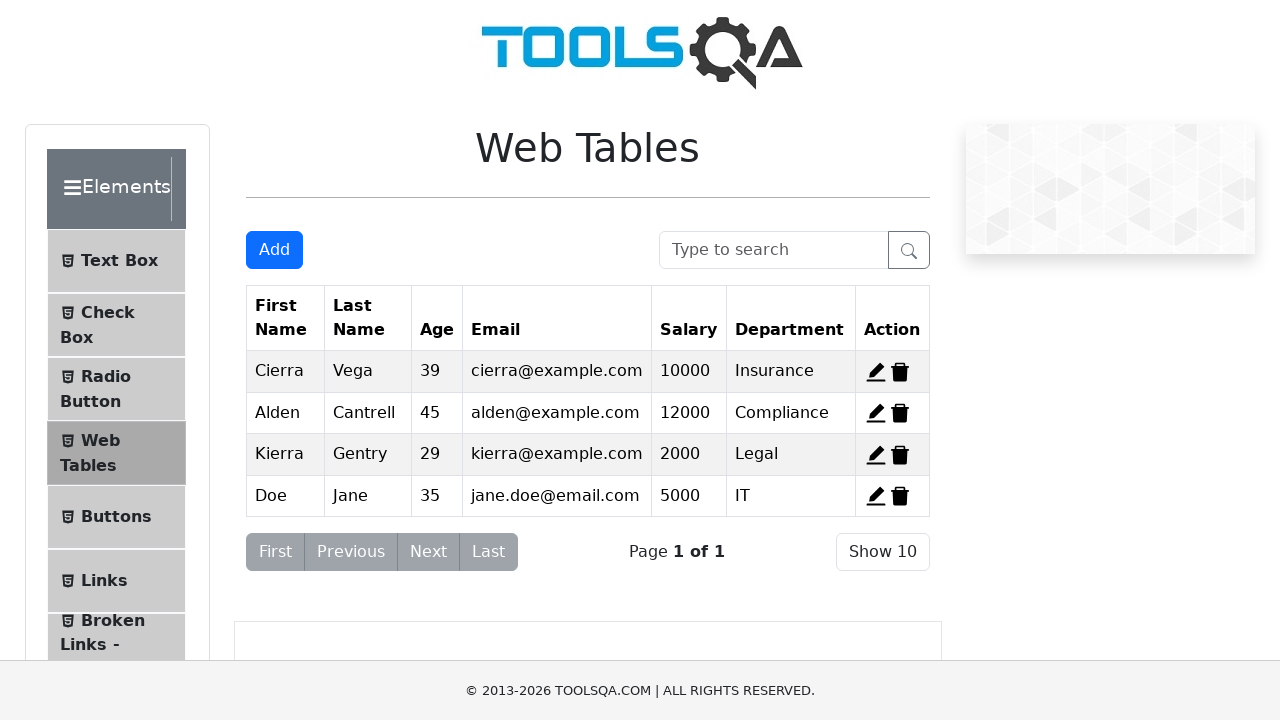